Navigates to the Royal Enfield bikes page on BikeWale website and verifies the page loads successfully.

Starting URL: https://www.bikewale.com/royalenfield-bikes/

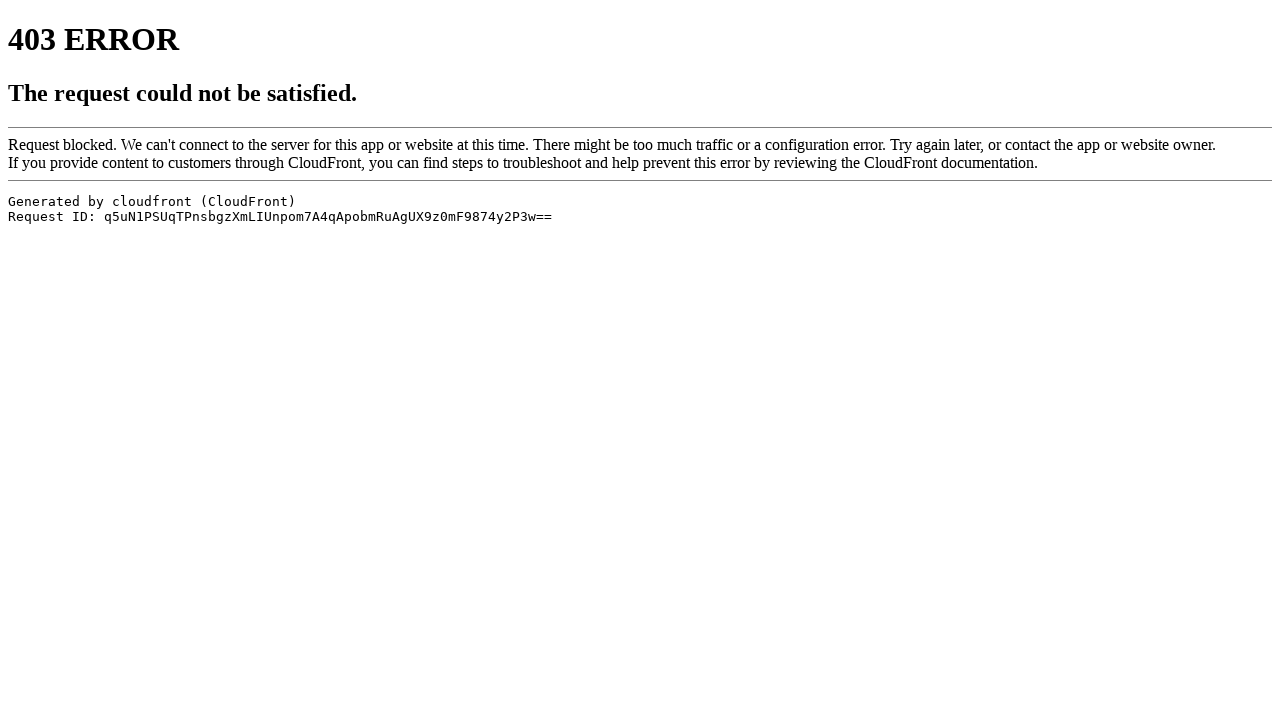

Navigated to Royal Enfield bikes page on BikeWale
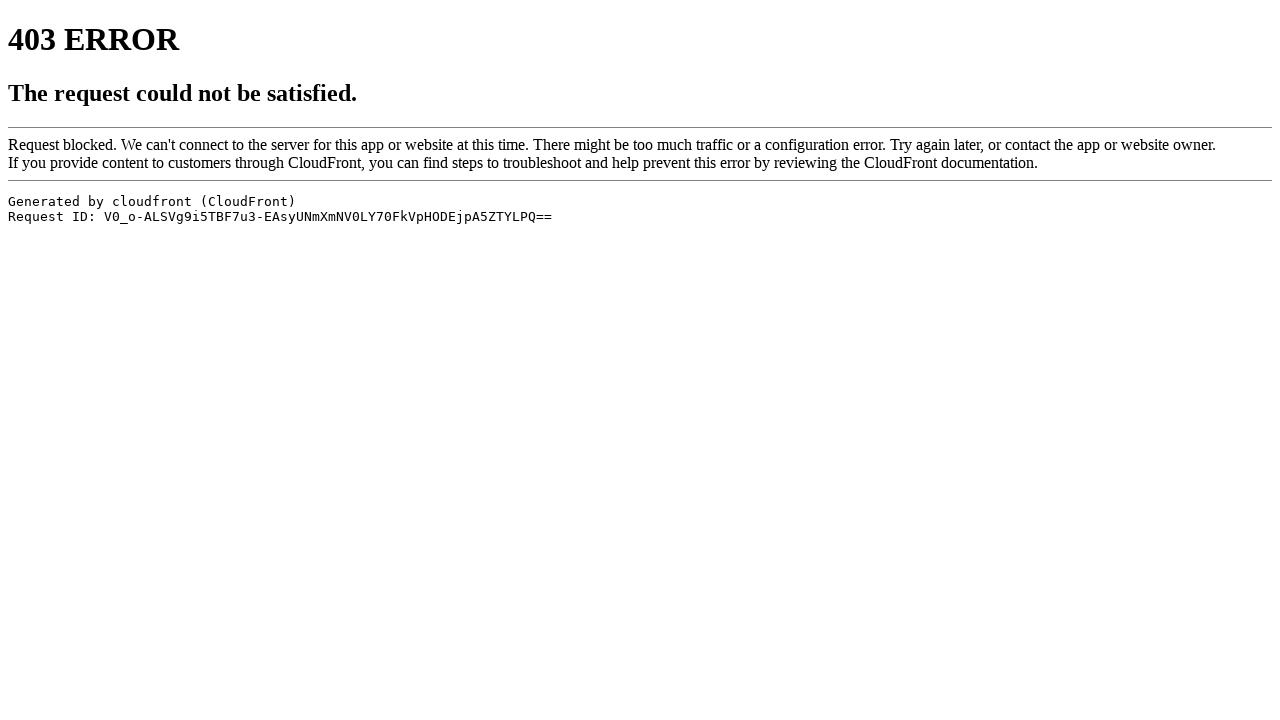

Page DOM content loaded successfully
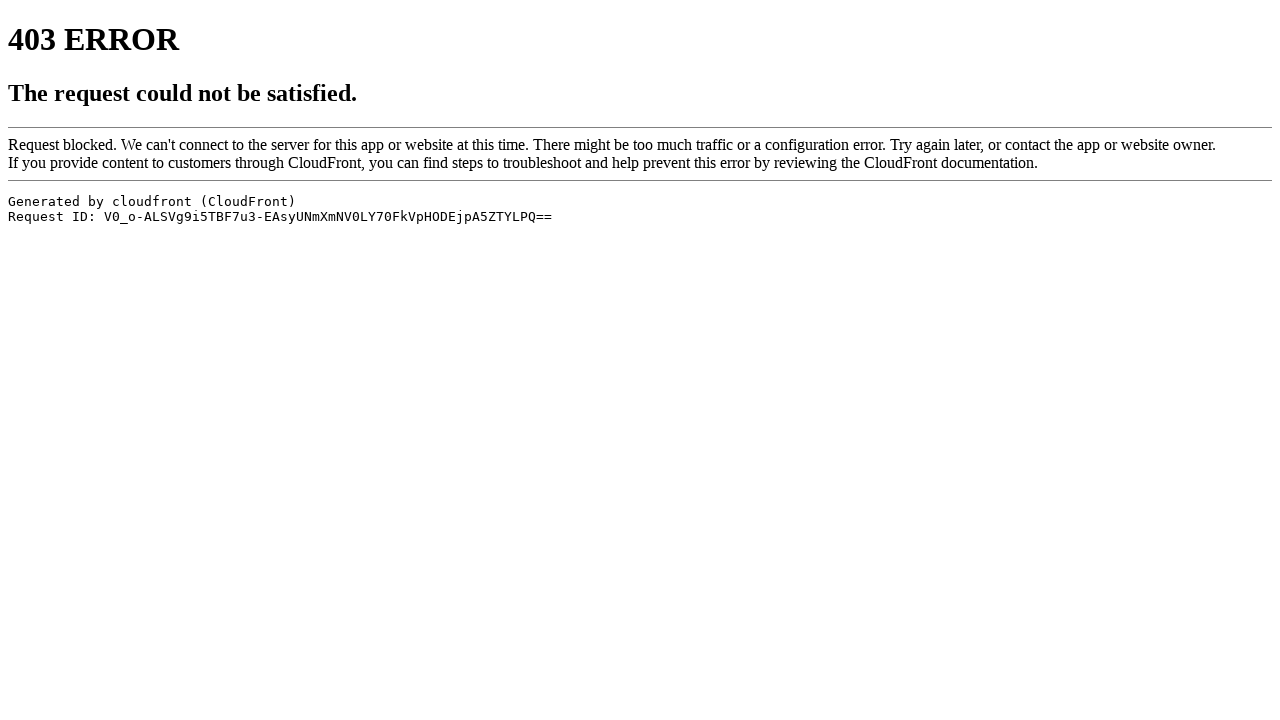

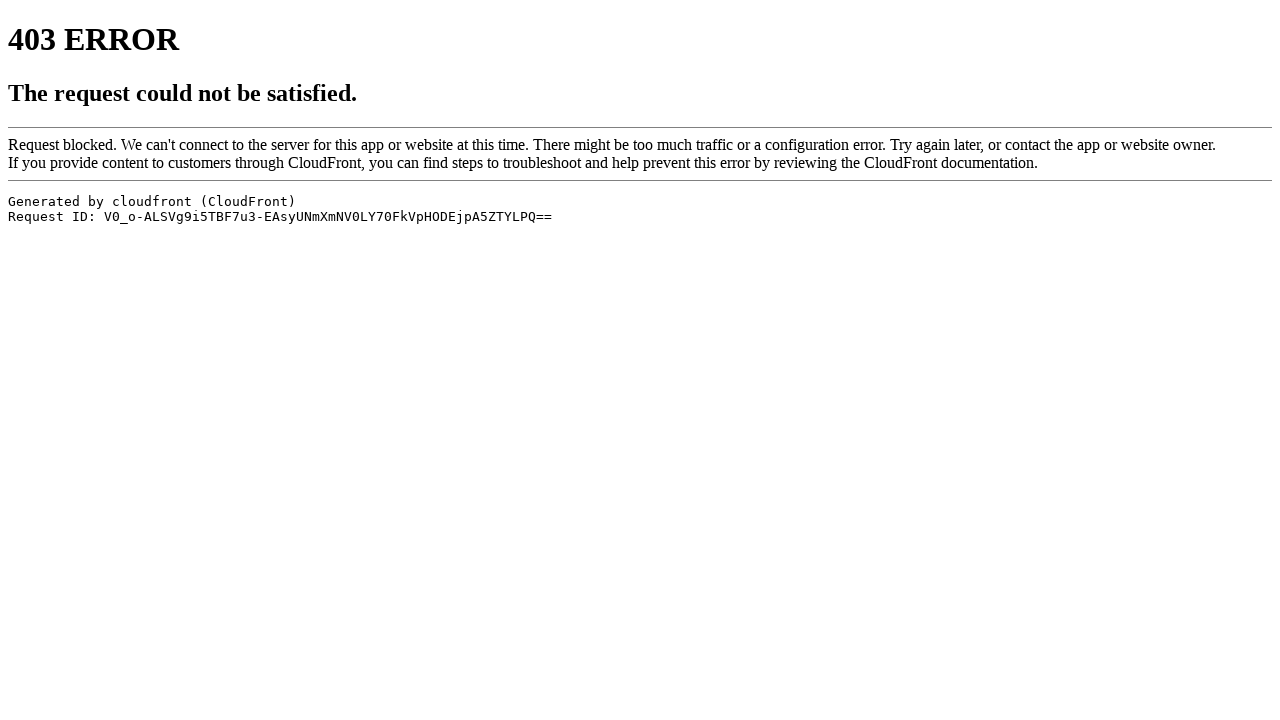